Navigates to the Selenium downloads page and clicks the "WebDriver" link to navigate to the WebDriver documentation section.

Starting URL: https://www.selenium.dev/downloads/

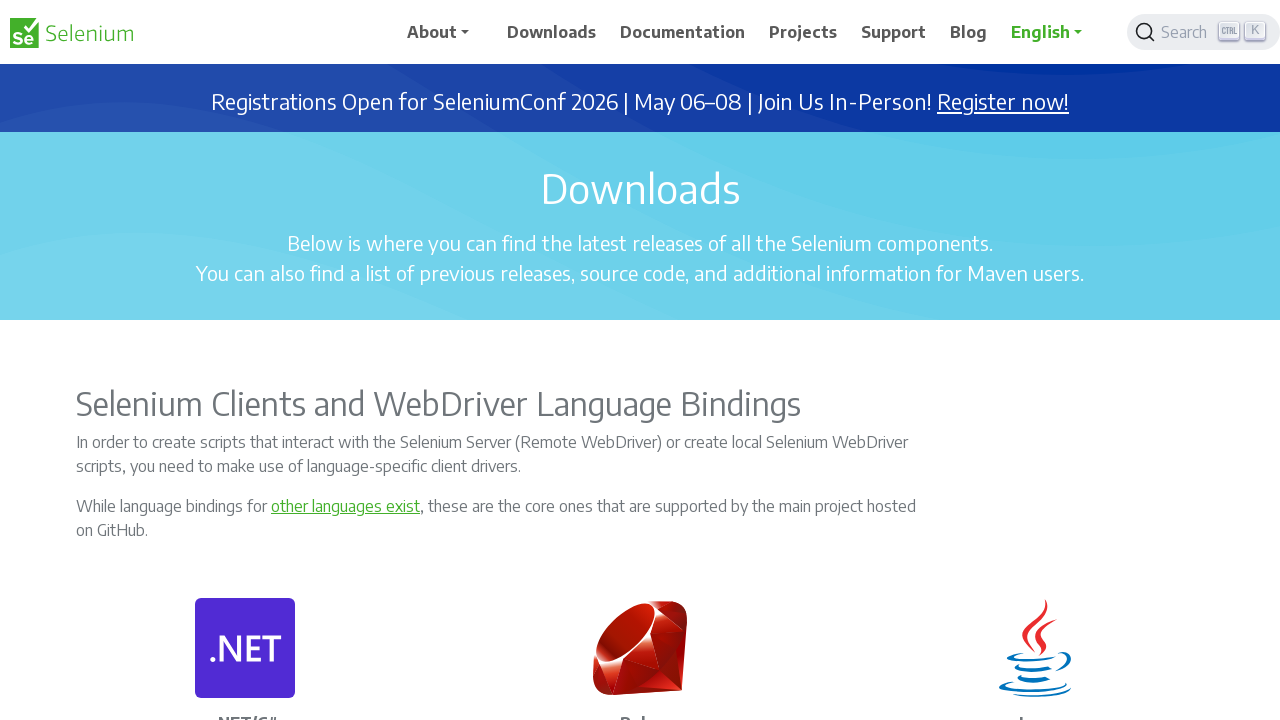

Navigated to Selenium downloads page
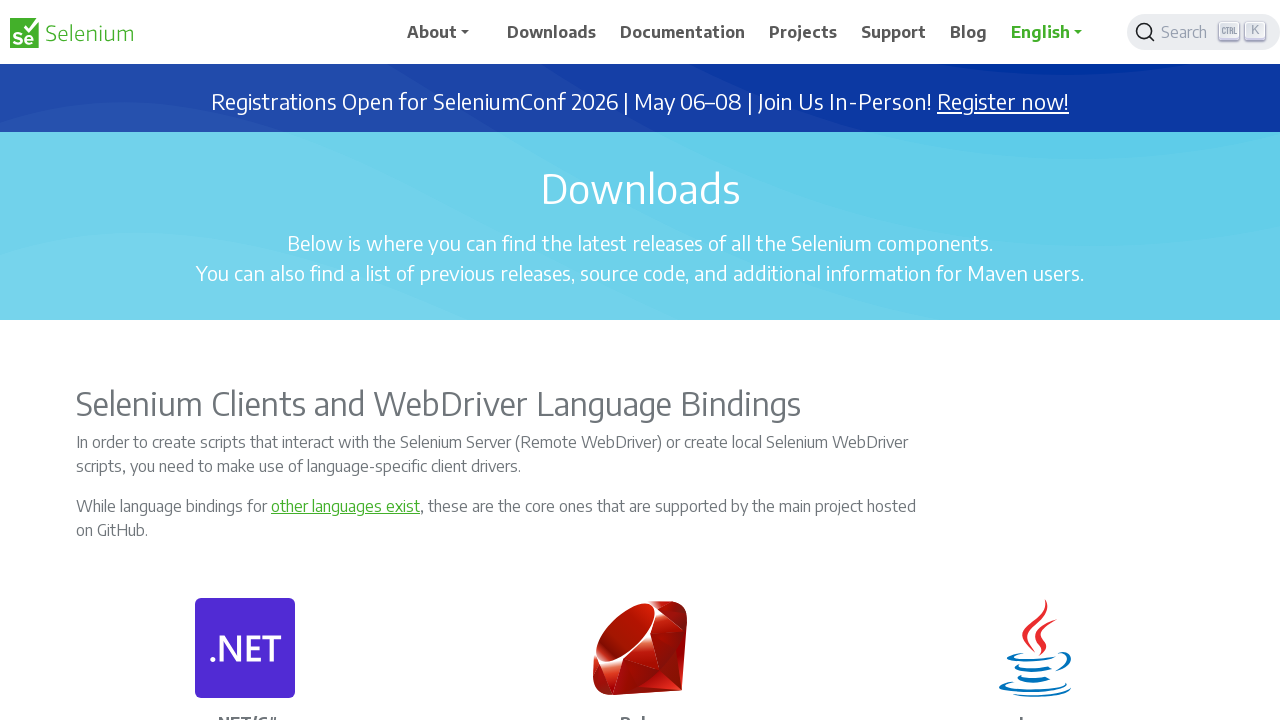

Clicked the 'WebDriver' link to navigate to WebDriver documentation section at (356, 361) on a:text('WebDriver')
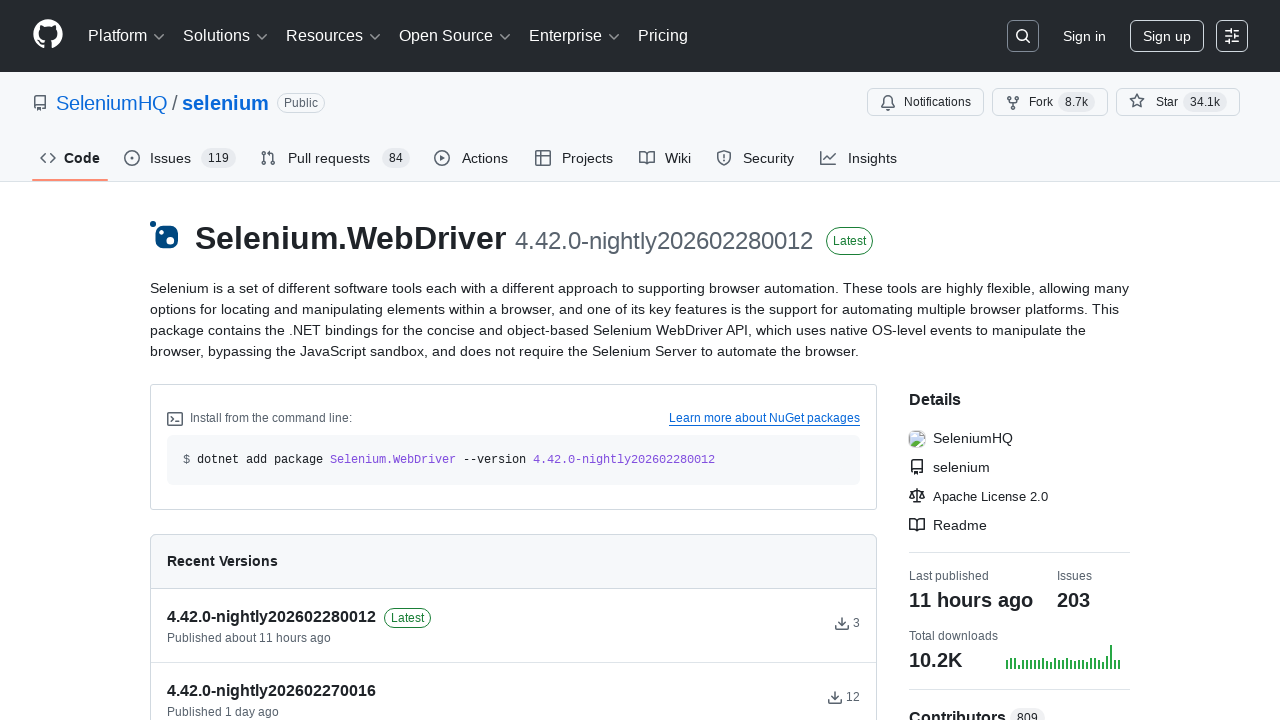

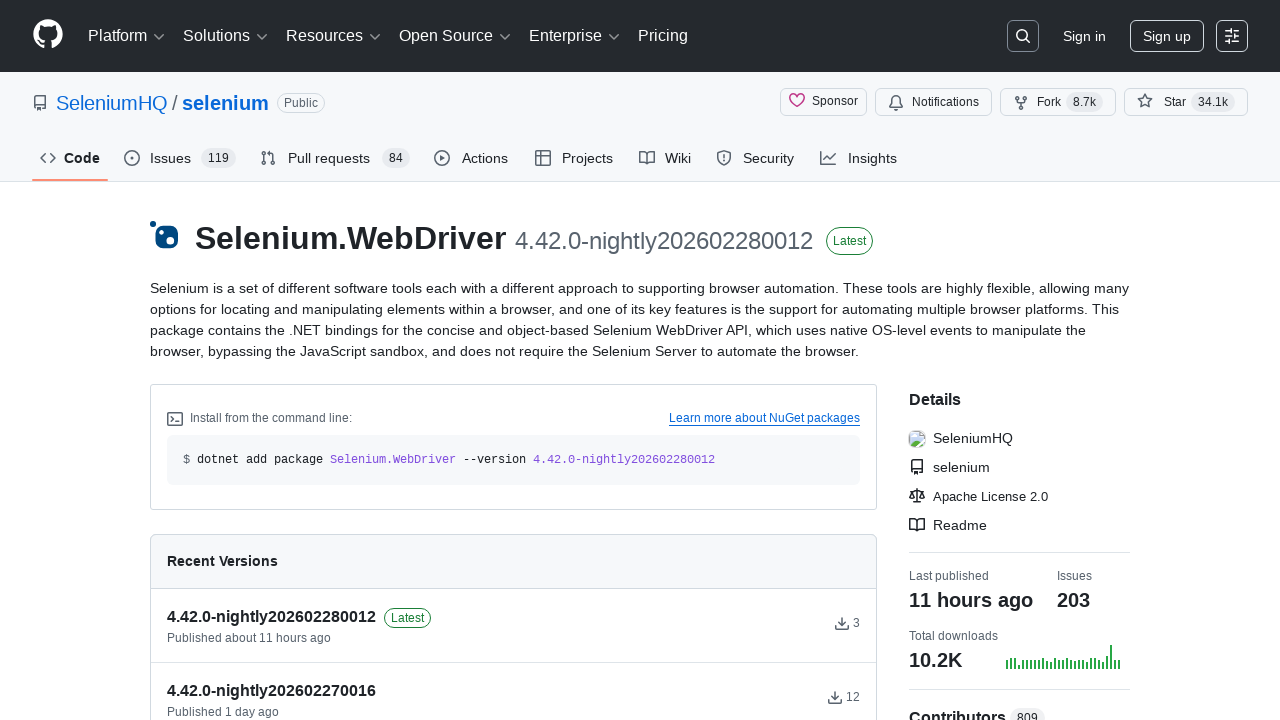